Tests that mouse interactions are handled properly by moving the mouse over the plot area.

Starting URL: https://badj.github.io/NZGovDebtTrends2002-2025/

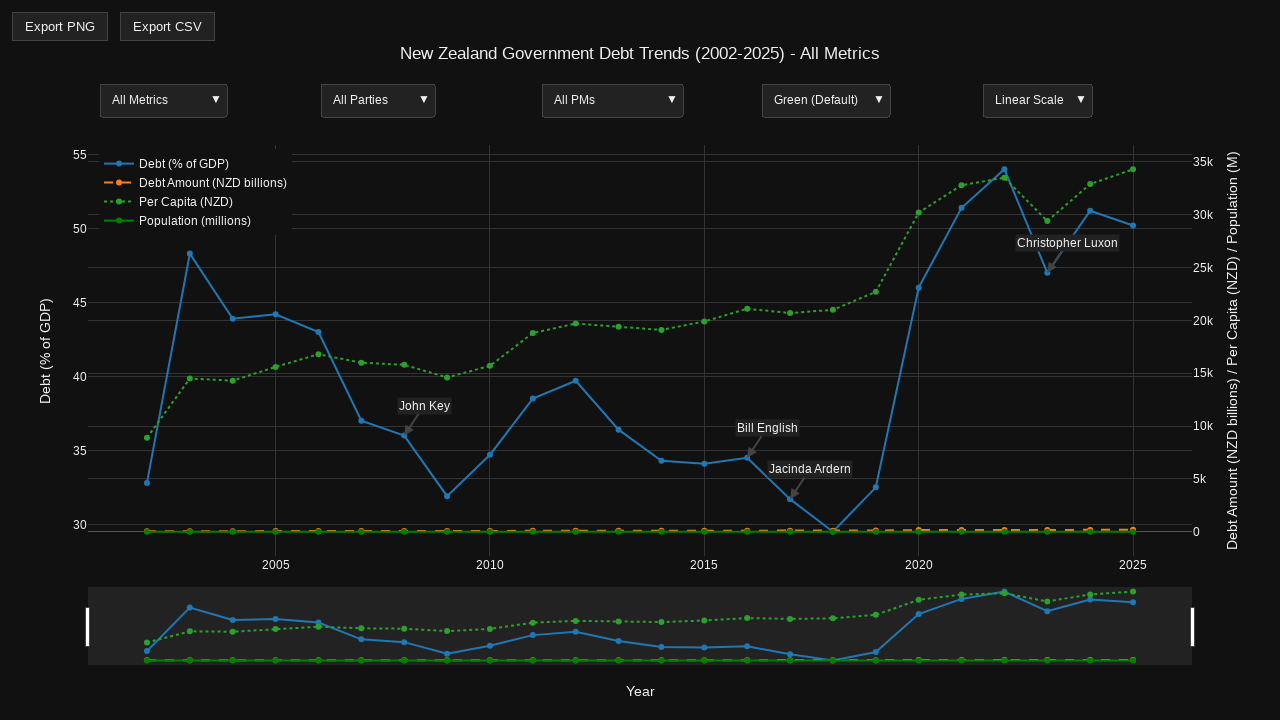

Waited for plot container to be visible
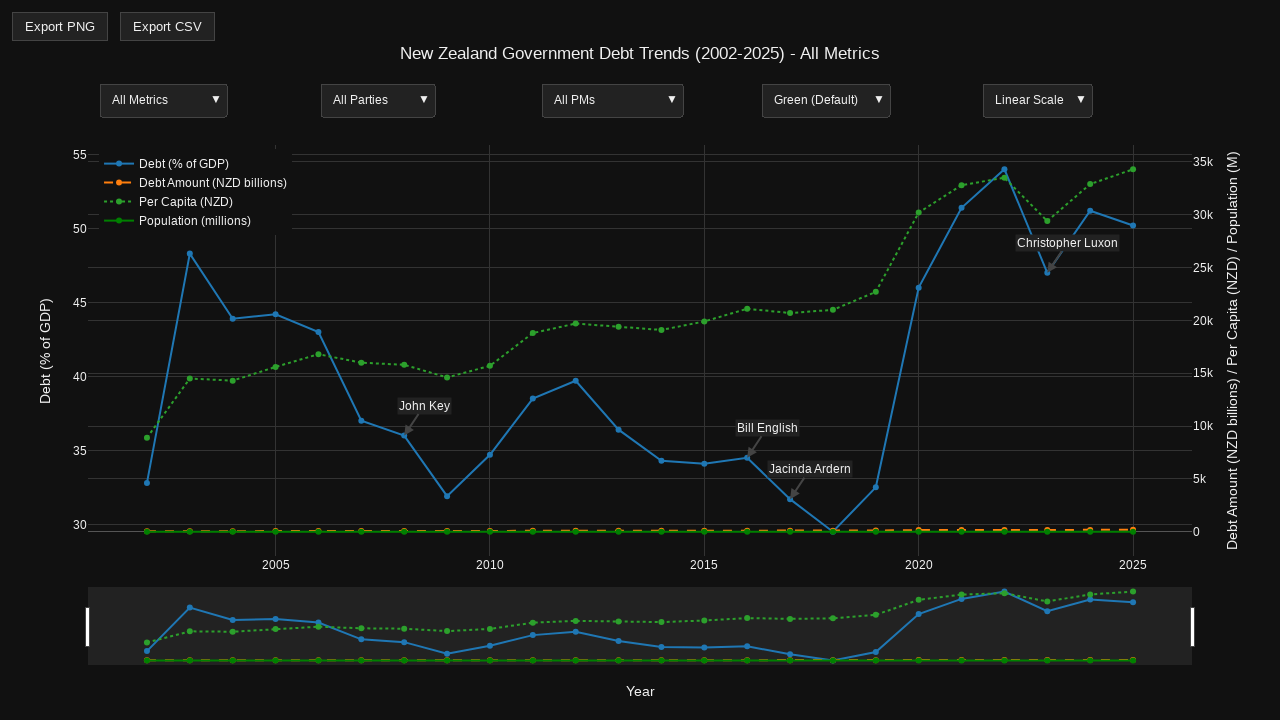

Located plot container element
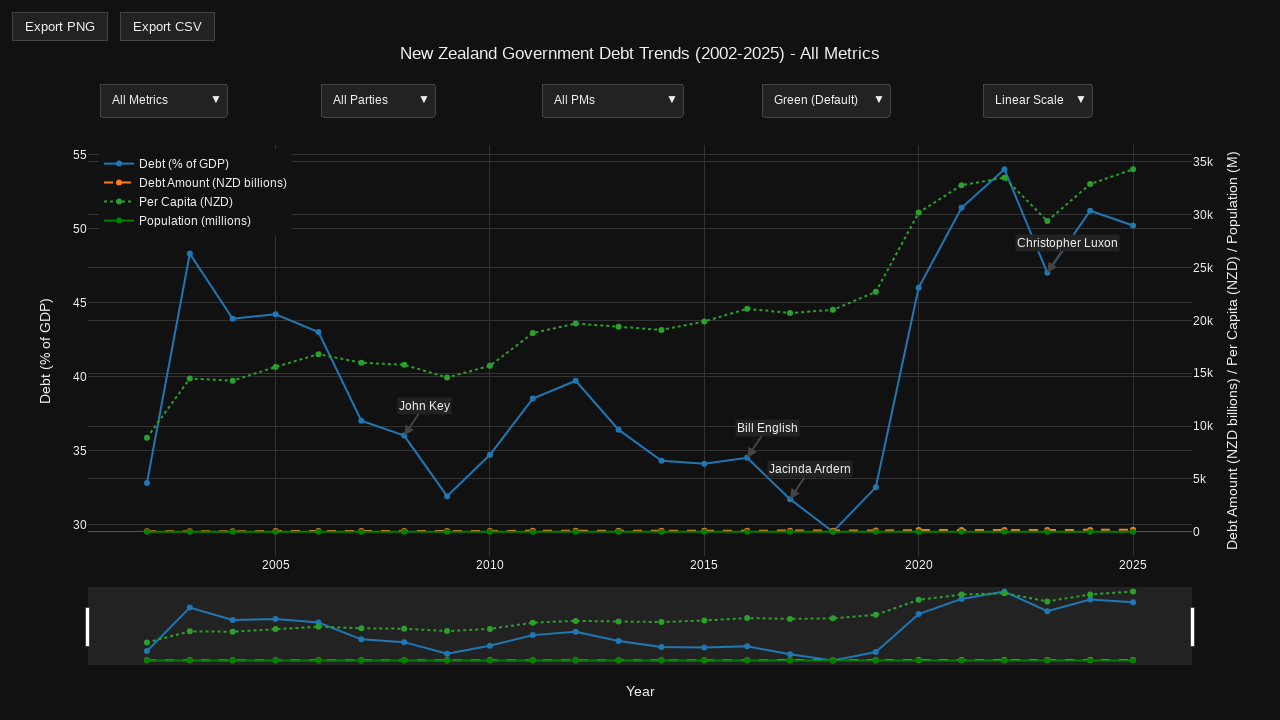

Retrieved plot container bounding box
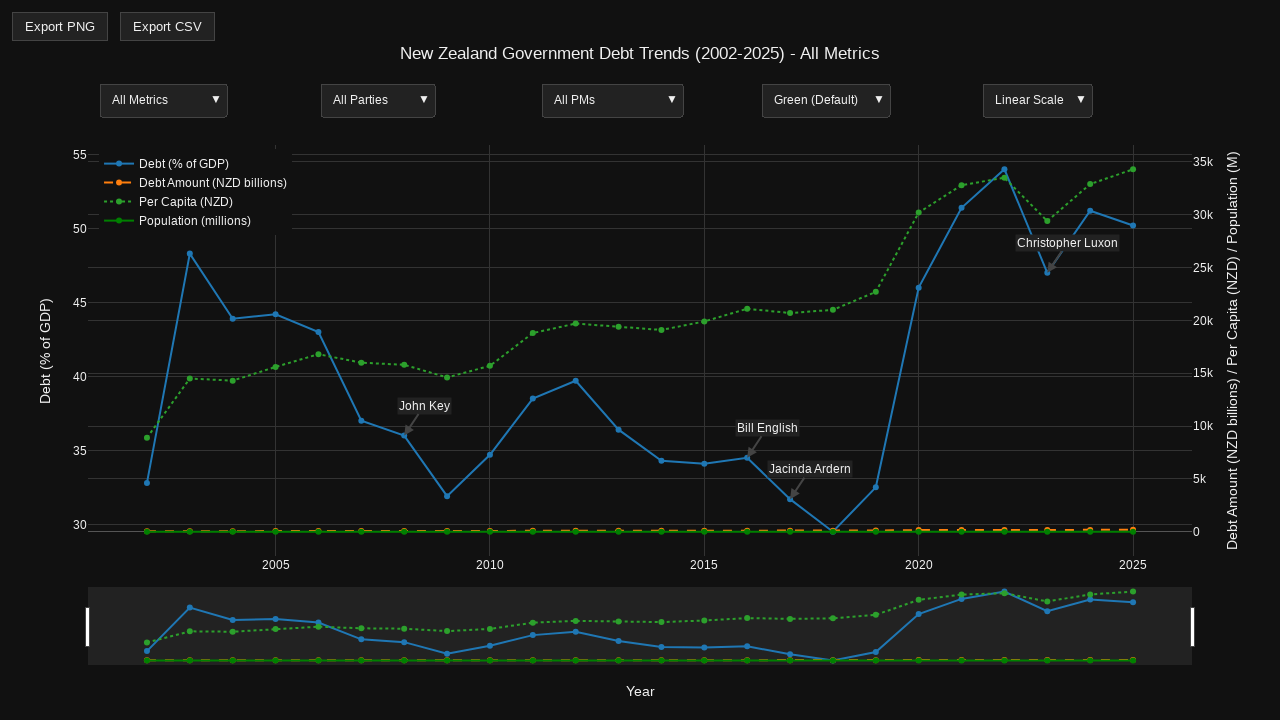

Moved mouse to center of plot area at (640, 395)
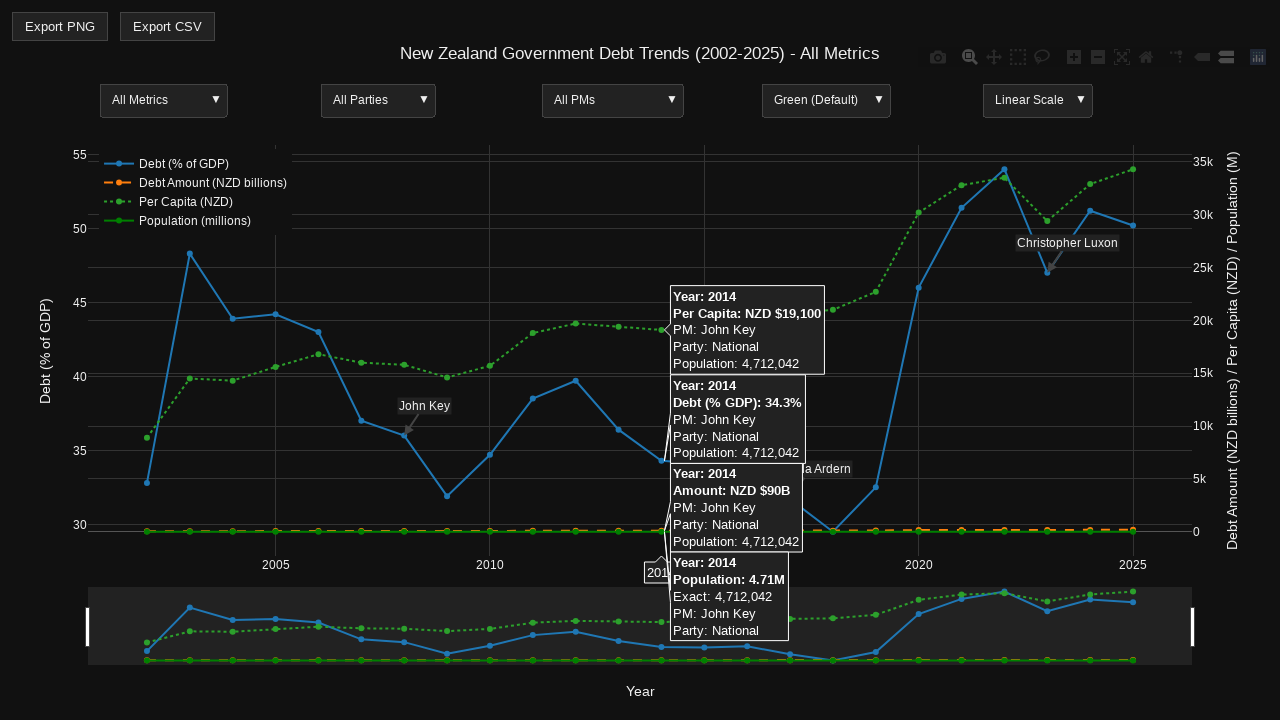

Waited for hover effects to render
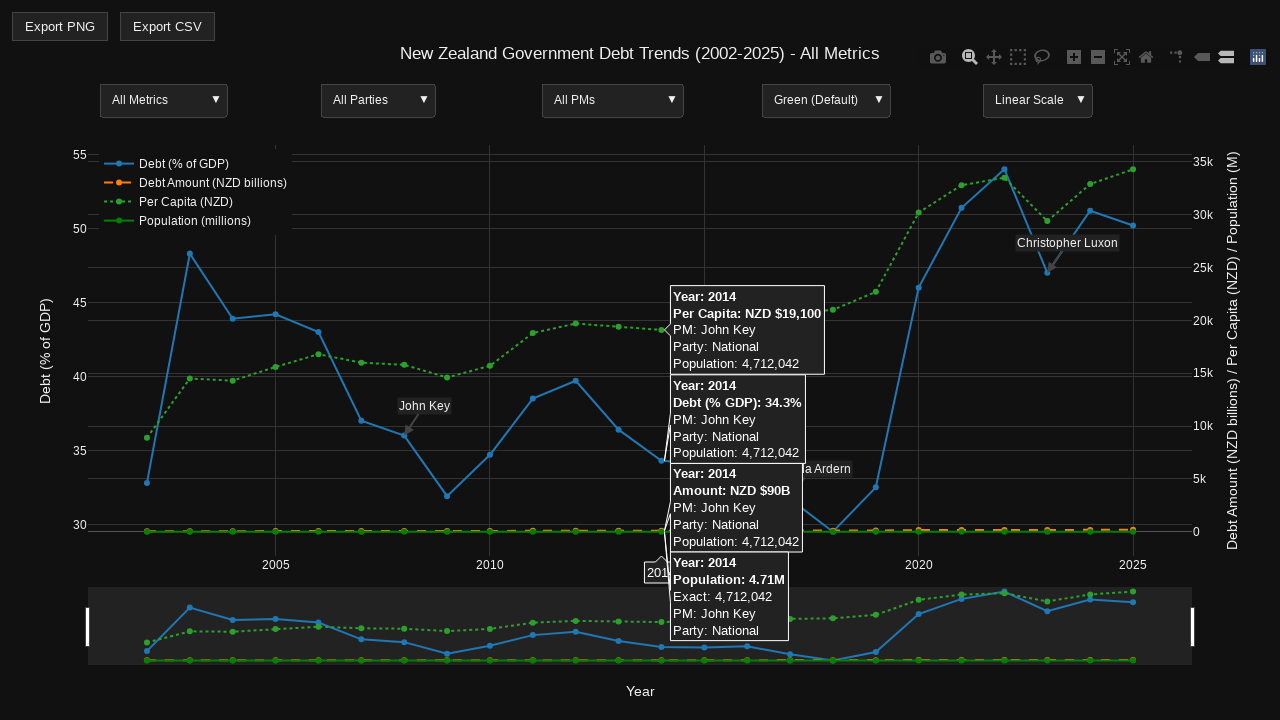

Verified plot cartesian layer is visible and responsive
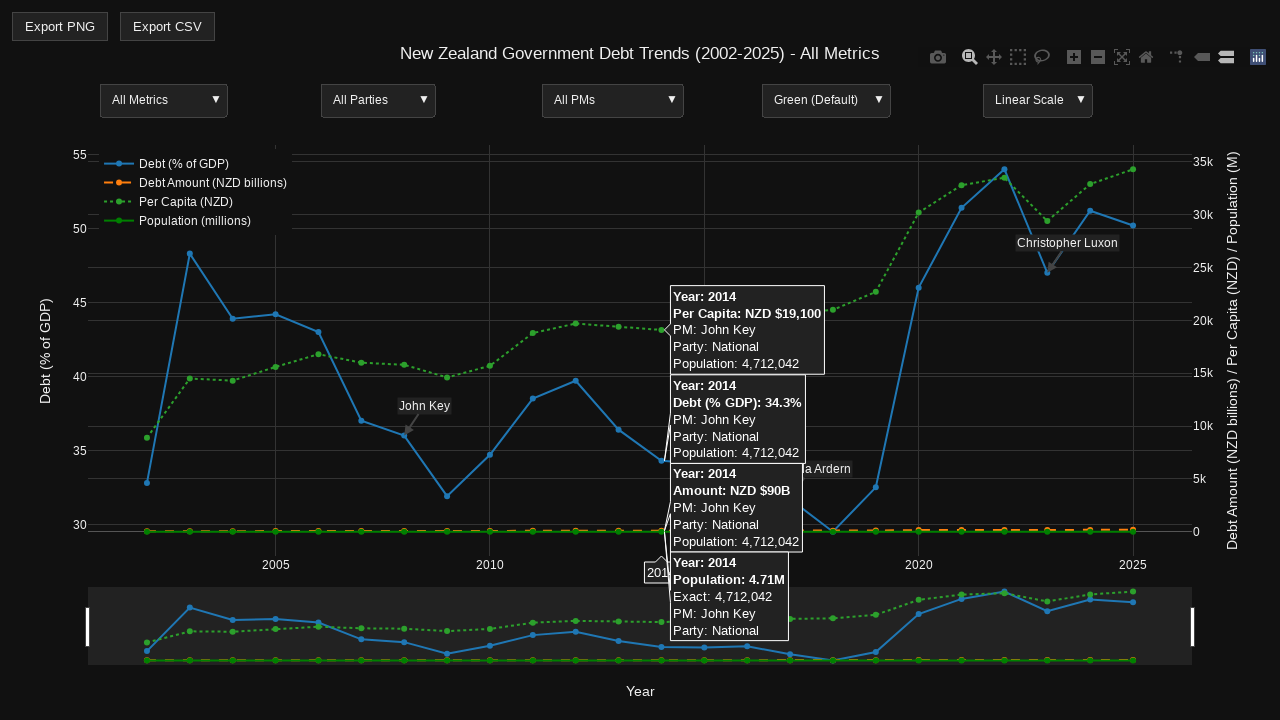

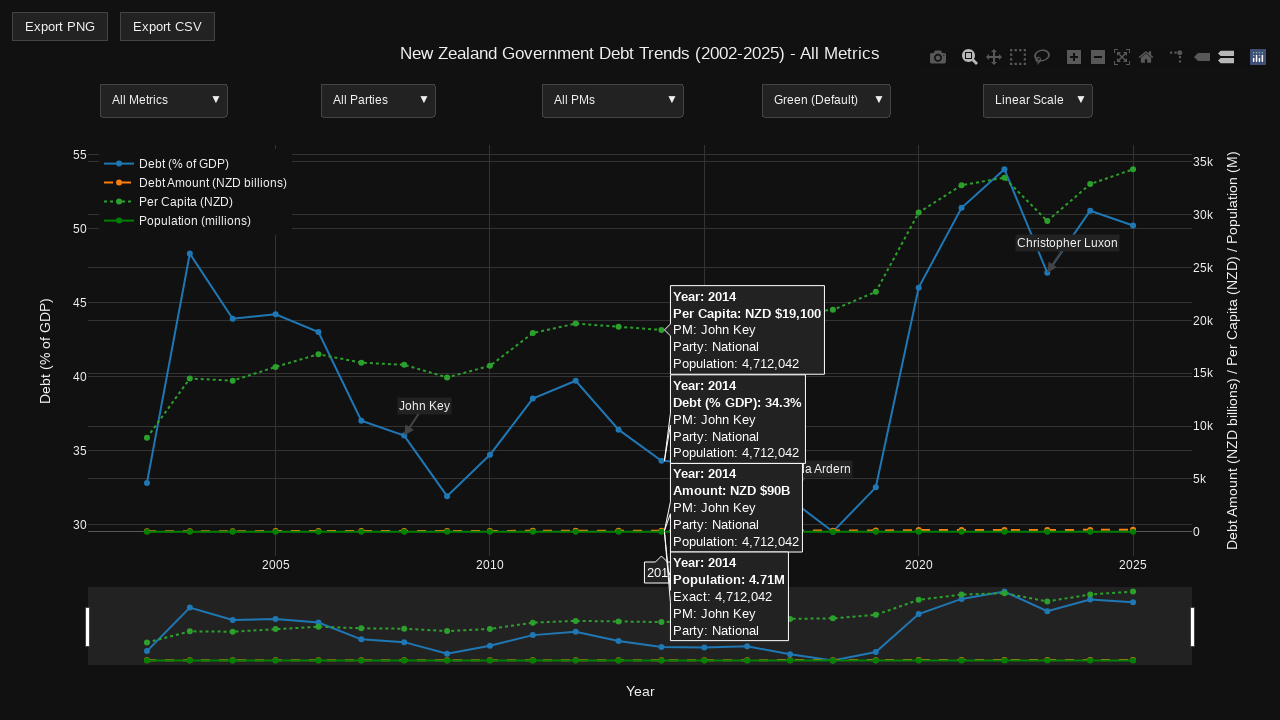